Tests adding a product to cart by clicking on a Samsung Galaxy S6 product, adding it to cart, handling the alert confirmation, and navigating to the cart page.

Starting URL: https://www.demoblaze.com/

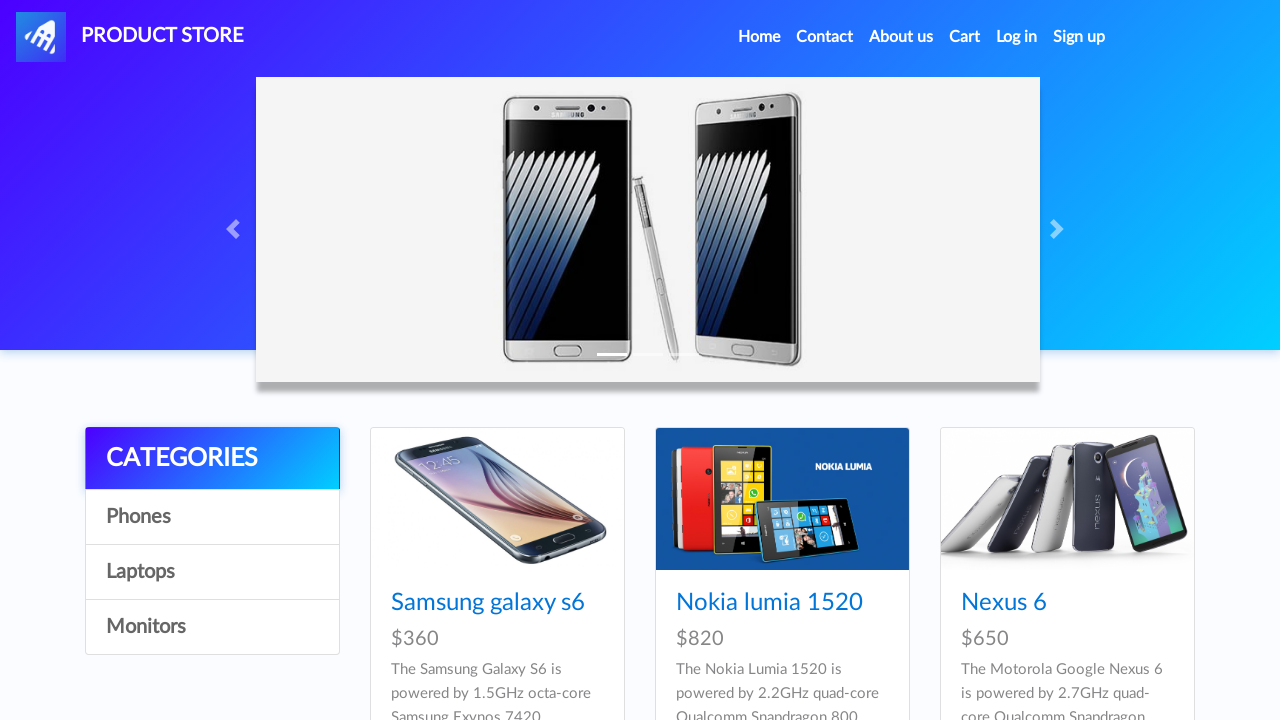

Clicked on Samsung Galaxy S6 product at (488, 603) on text=Samsung galaxy s6
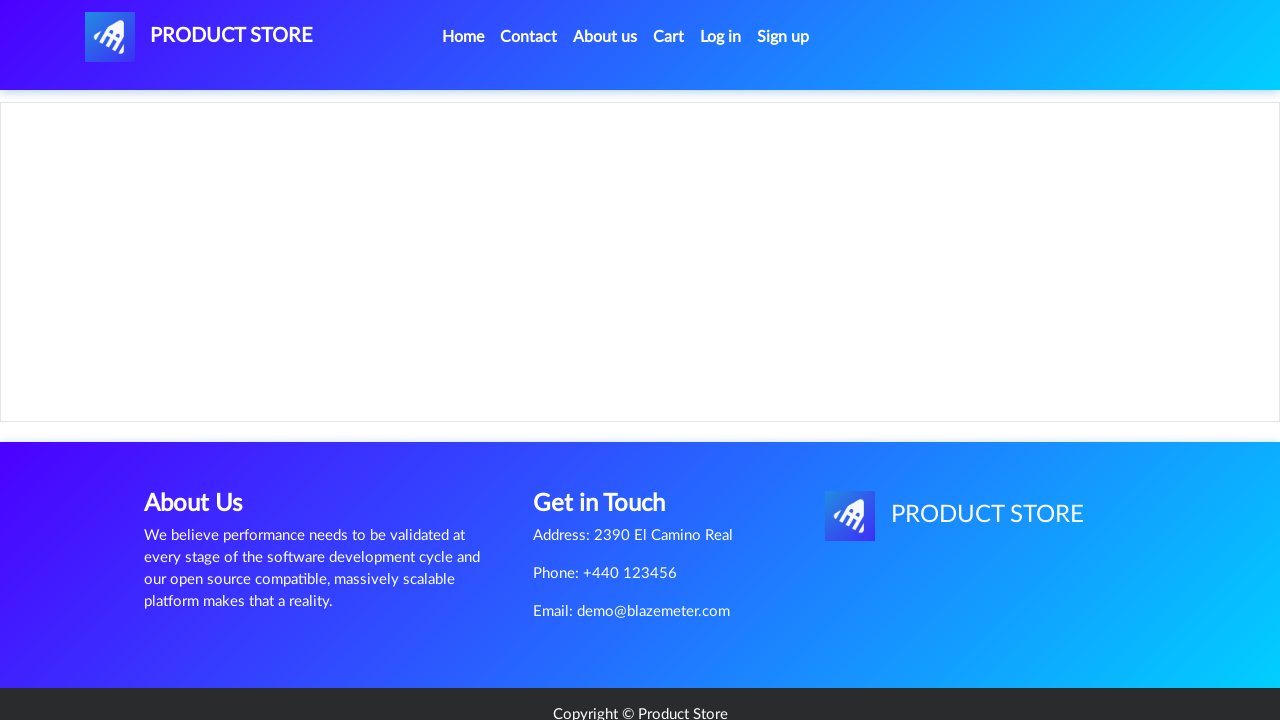

Clicked Add to cart button at (610, 440) on text=Add to cart
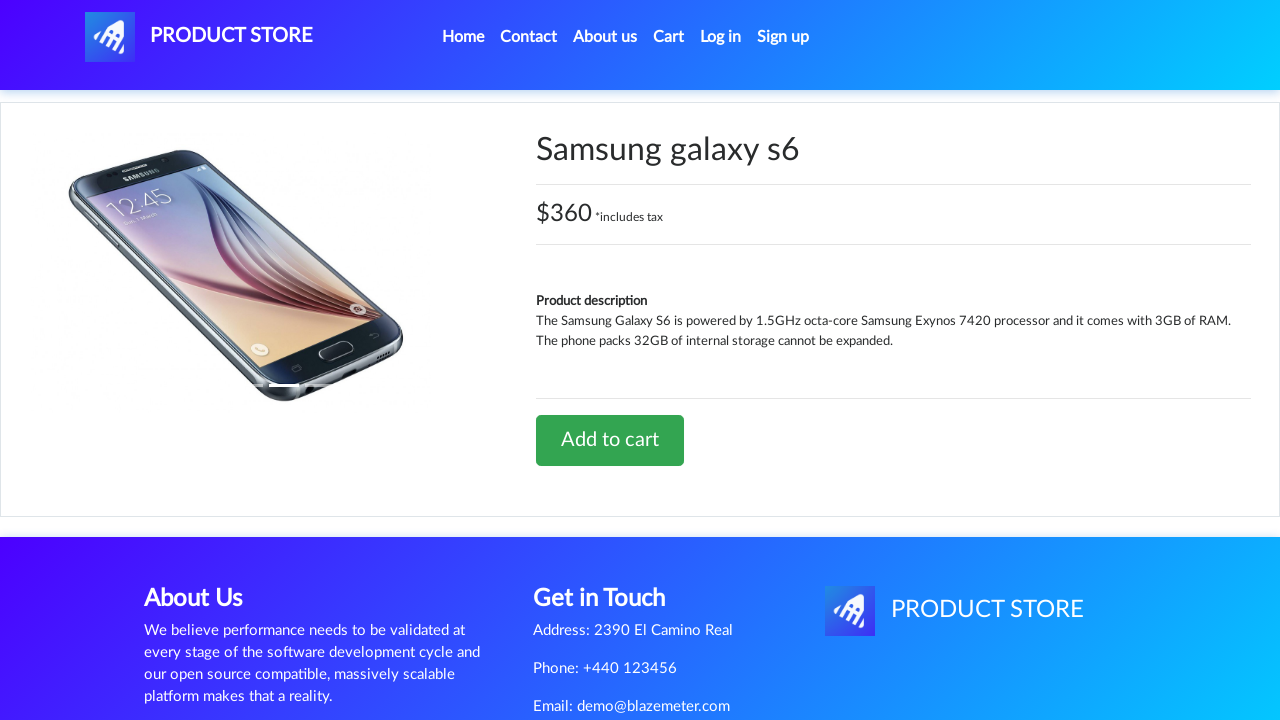

Alert confirmation dialog accepted
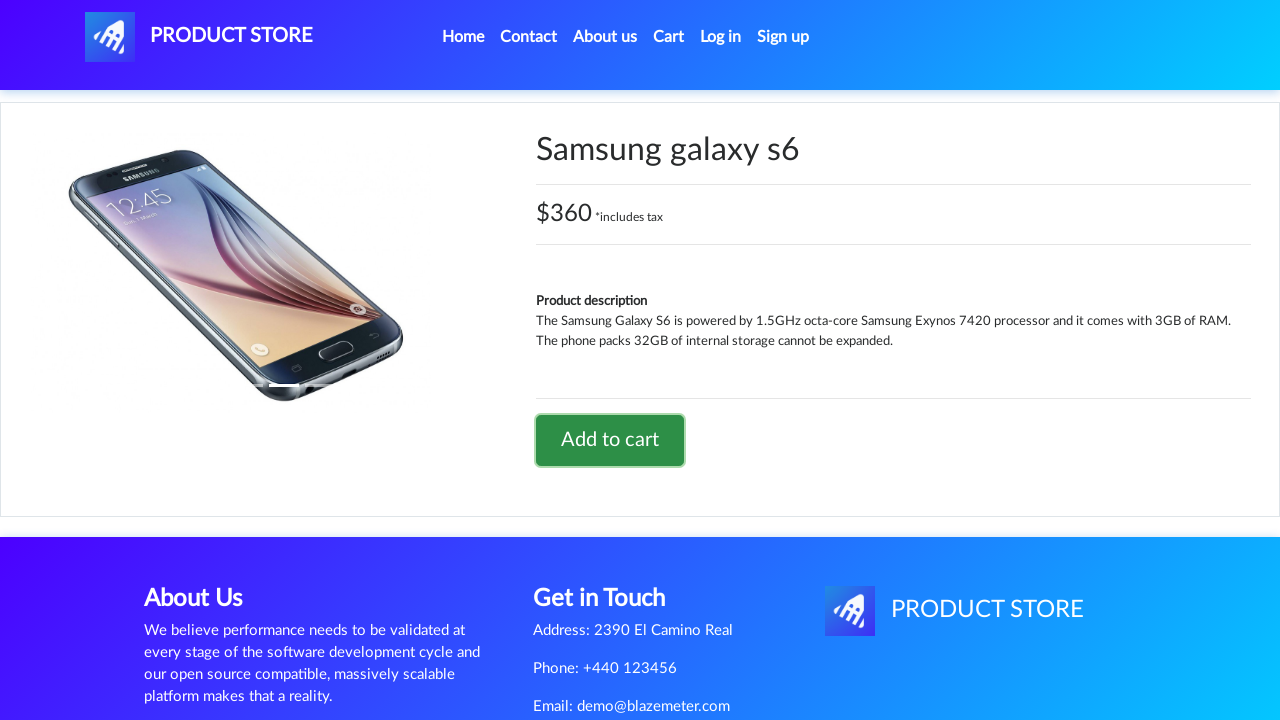

Waited for alert processing
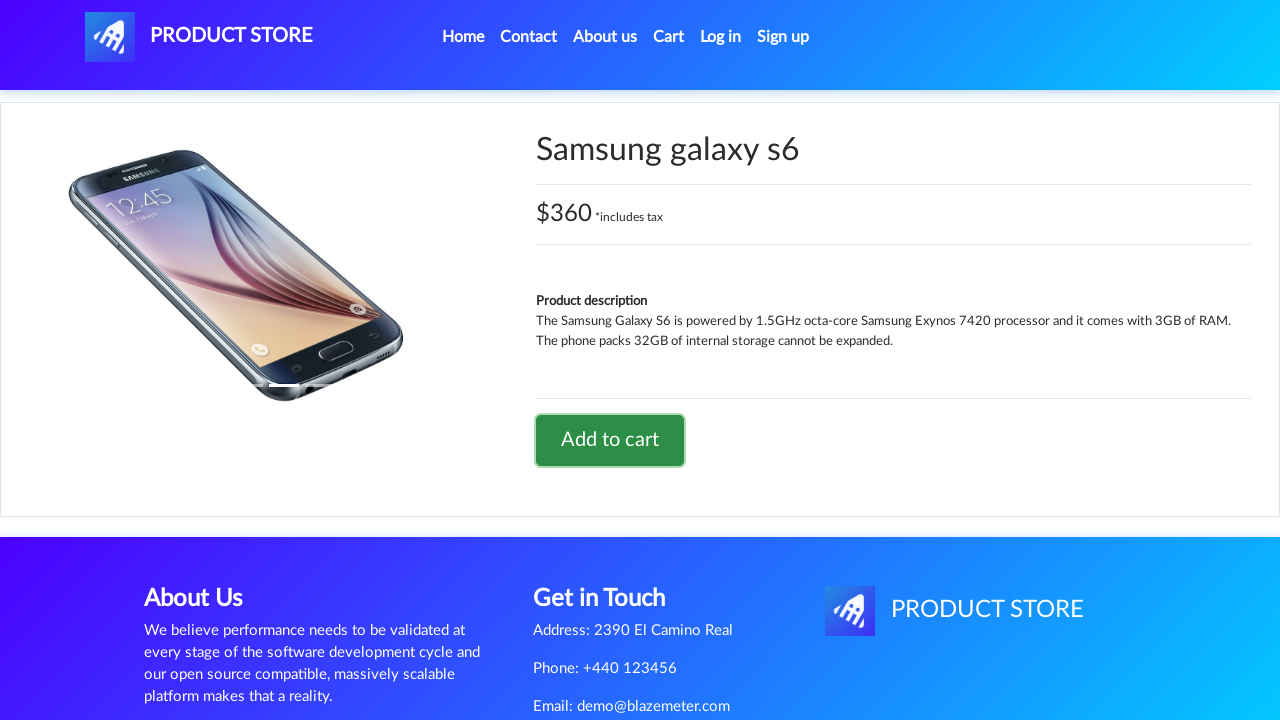

Clicked cart button to navigate to cart page at (669, 37) on #cartur
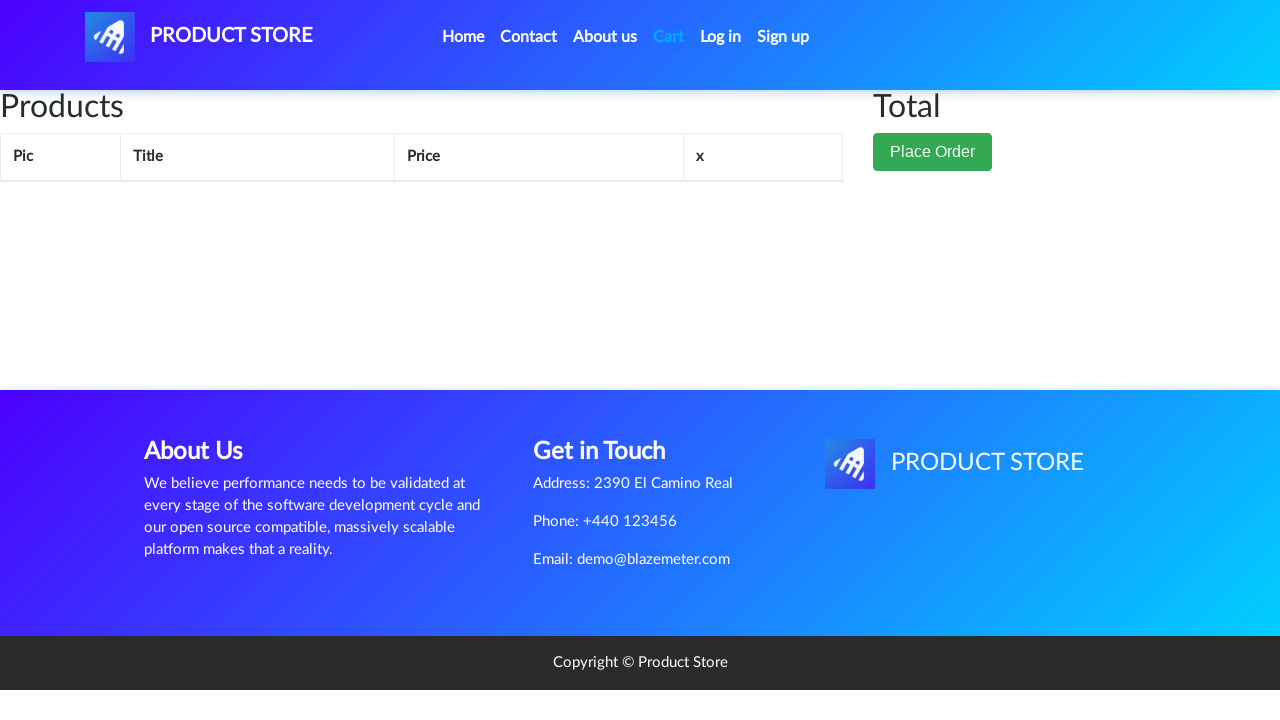

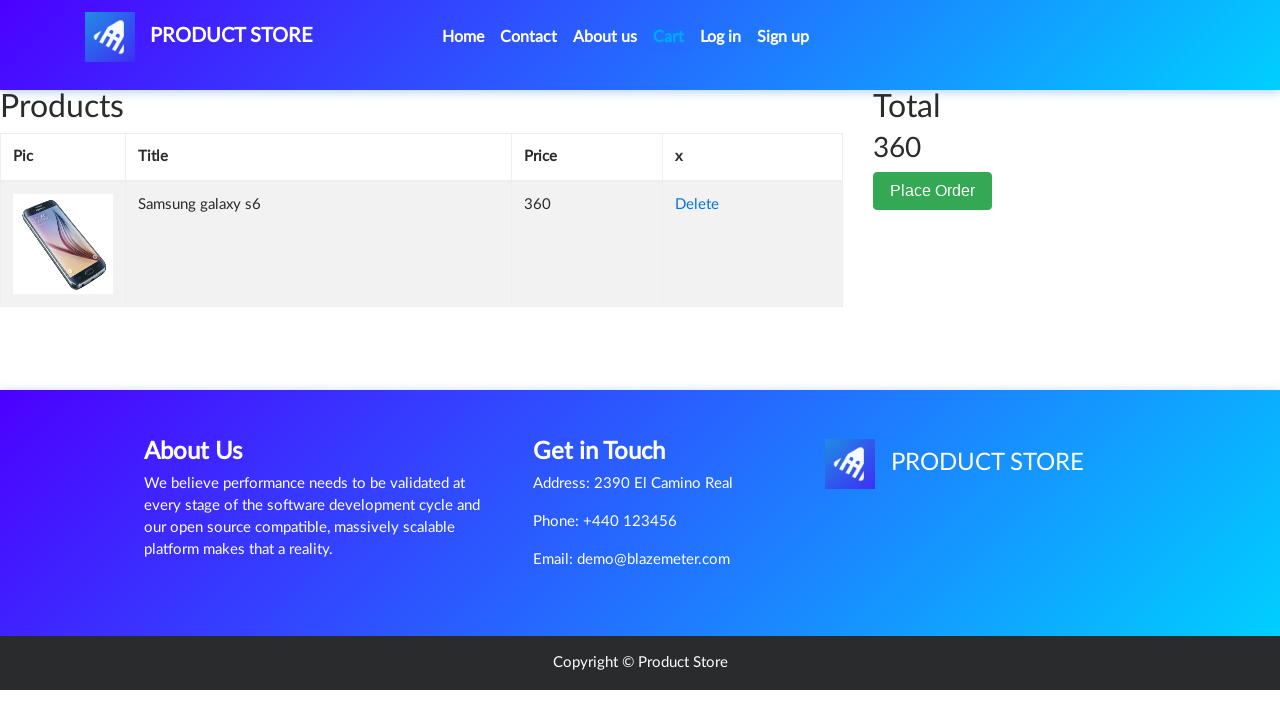